Tests that the todo counter displays the correct number of items

Starting URL: https://demo.playwright.dev/todomvc

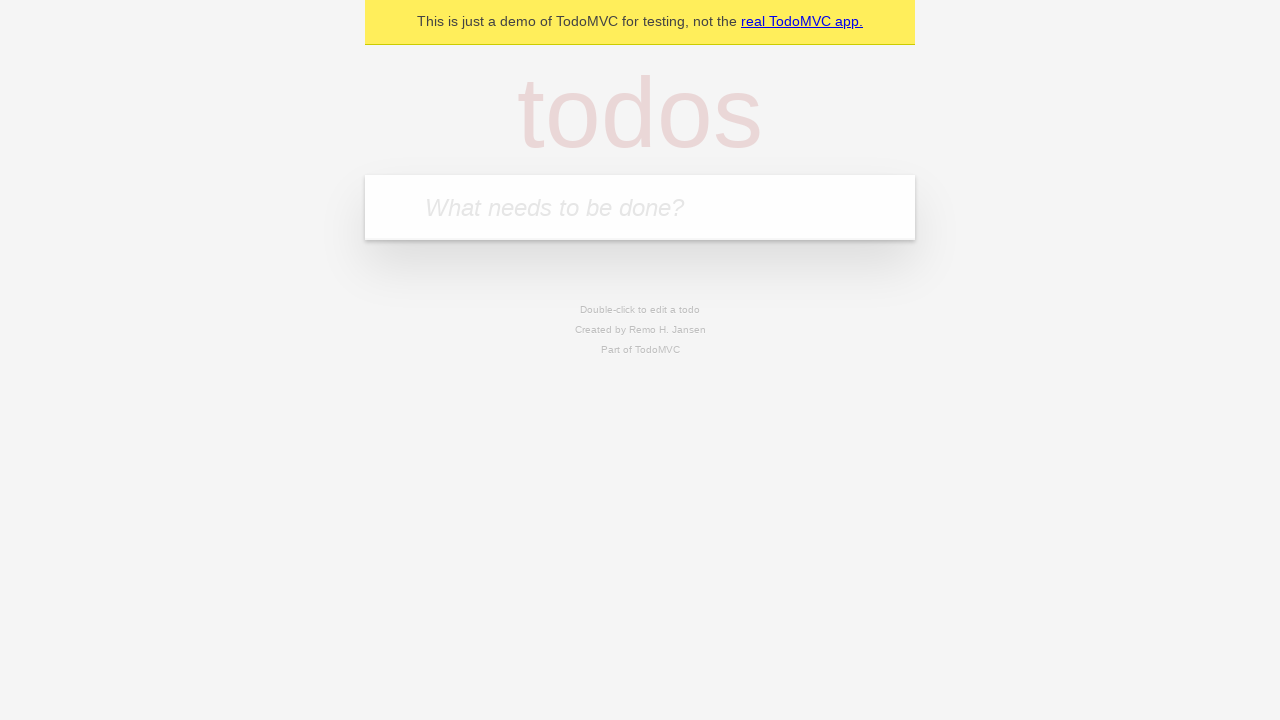

Filled todo input with 'buy some cheese' on internal:attr=[placeholder="What needs to be done?"i]
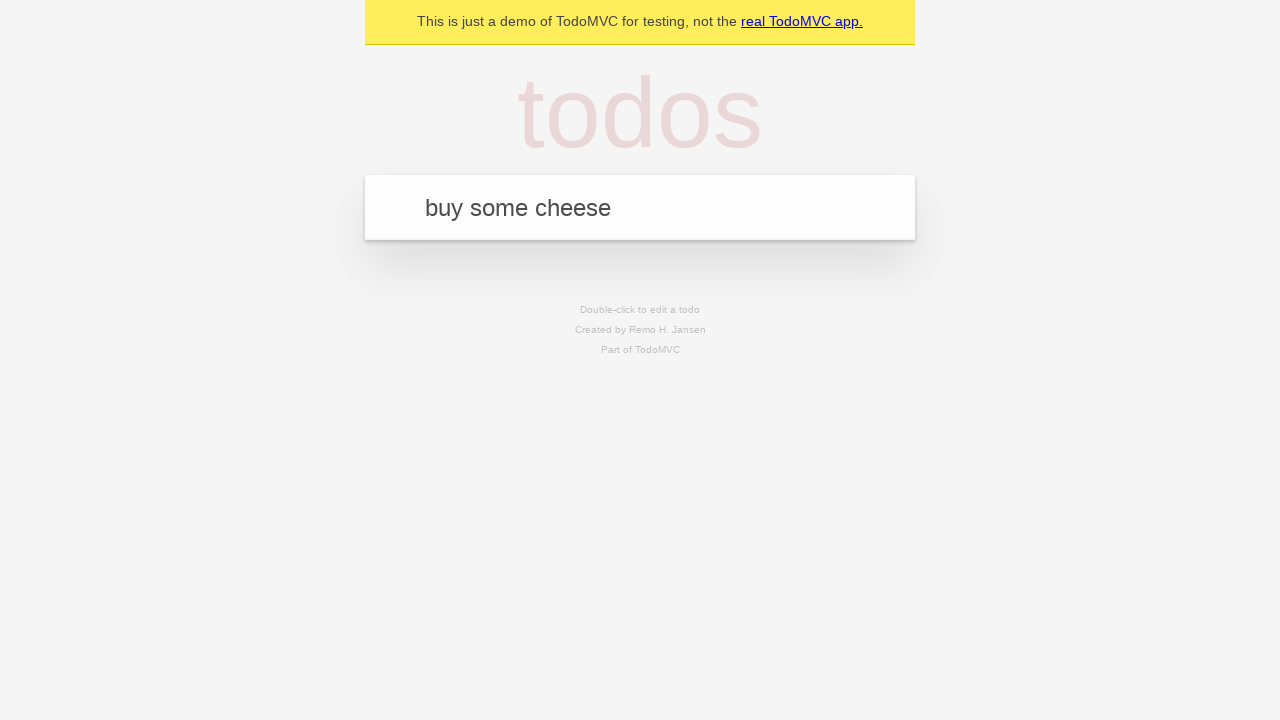

Pressed Enter to add first todo item on internal:attr=[placeholder="What needs to be done?"i]
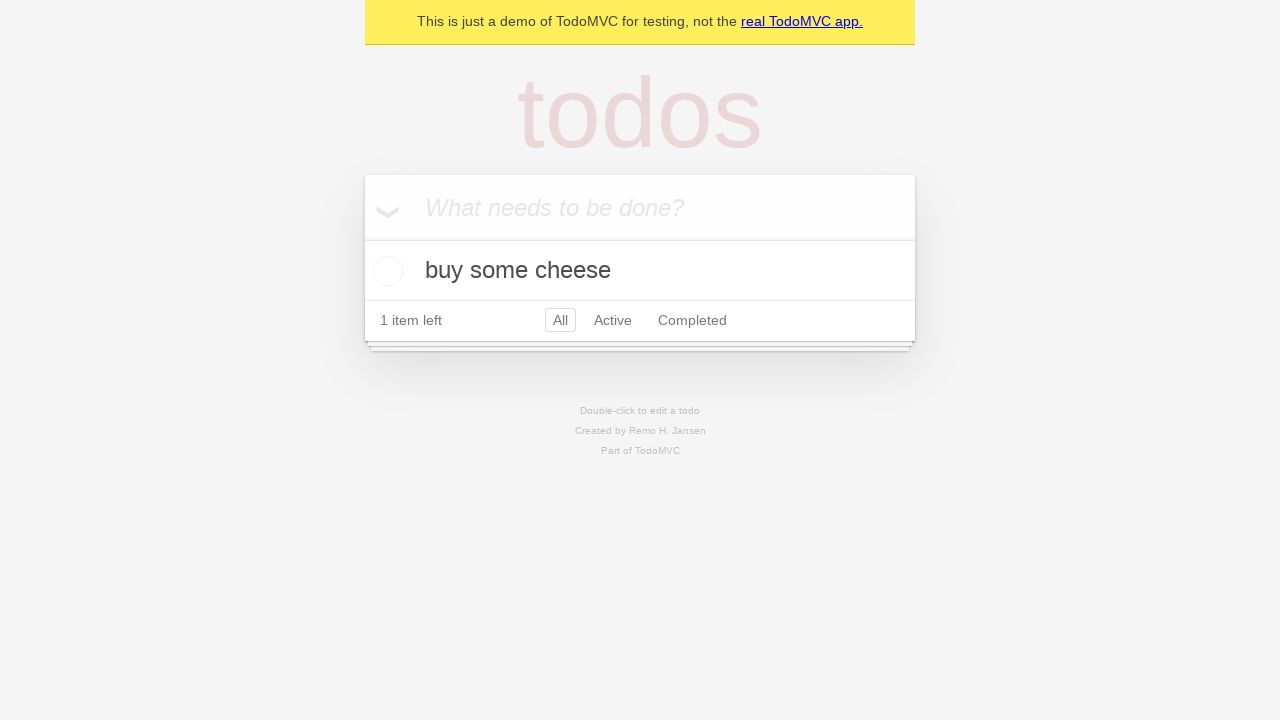

Todo counter element loaded and displayed
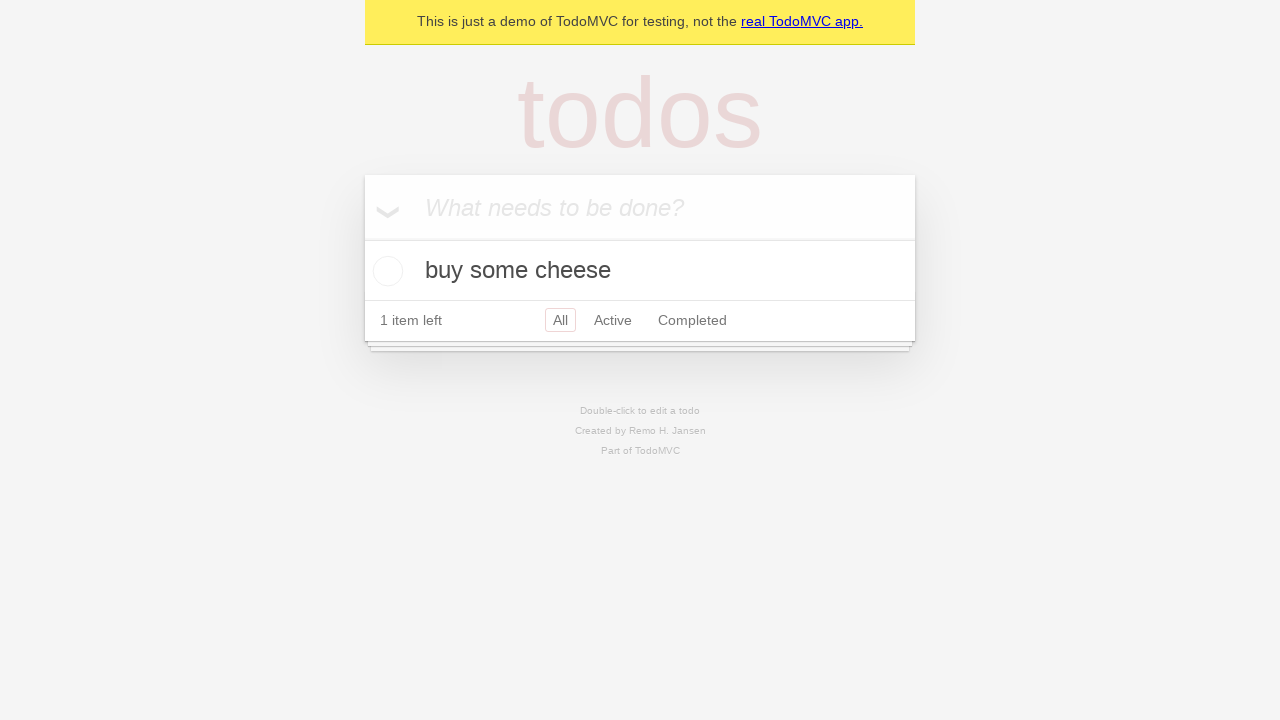

Filled todo input with 'feed the cat' on internal:attr=[placeholder="What needs to be done?"i]
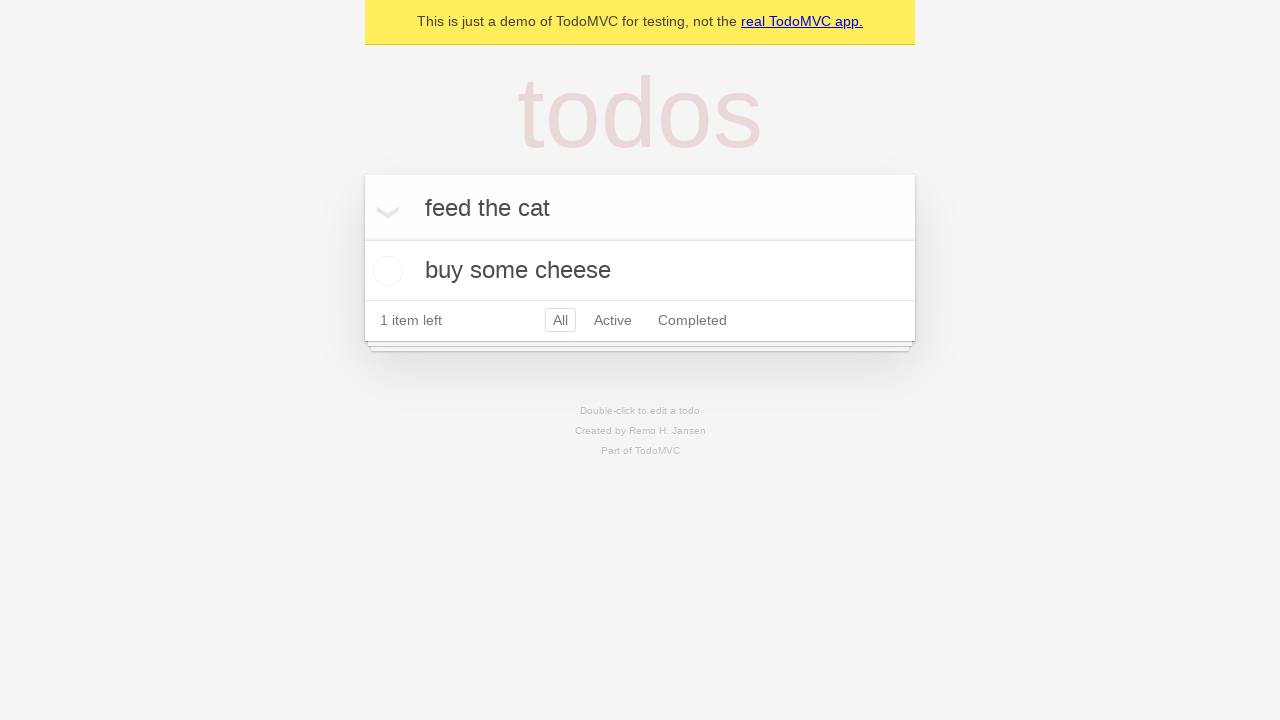

Pressed Enter to add second todo item on internal:attr=[placeholder="What needs to be done?"i]
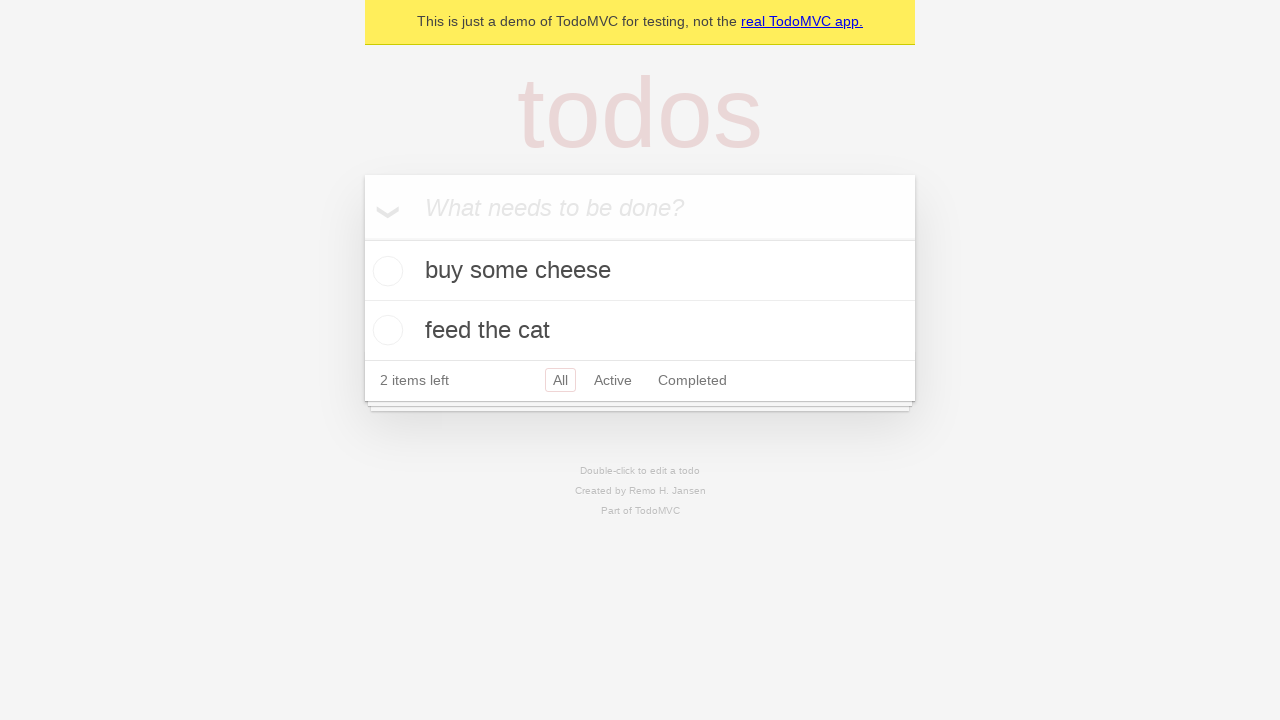

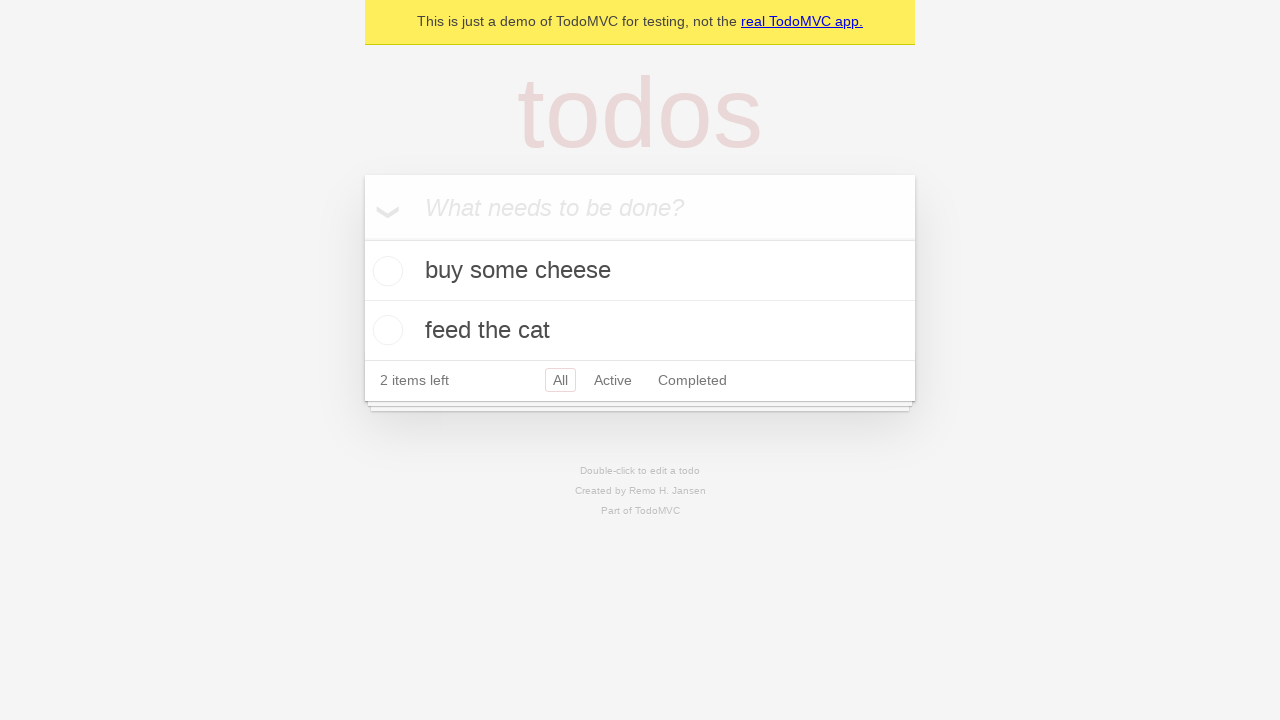